Tests handling multiple windows by clicking a link that opens a new window and switching between parent and child windows

Starting URL: http://omayo.blogspot.com/

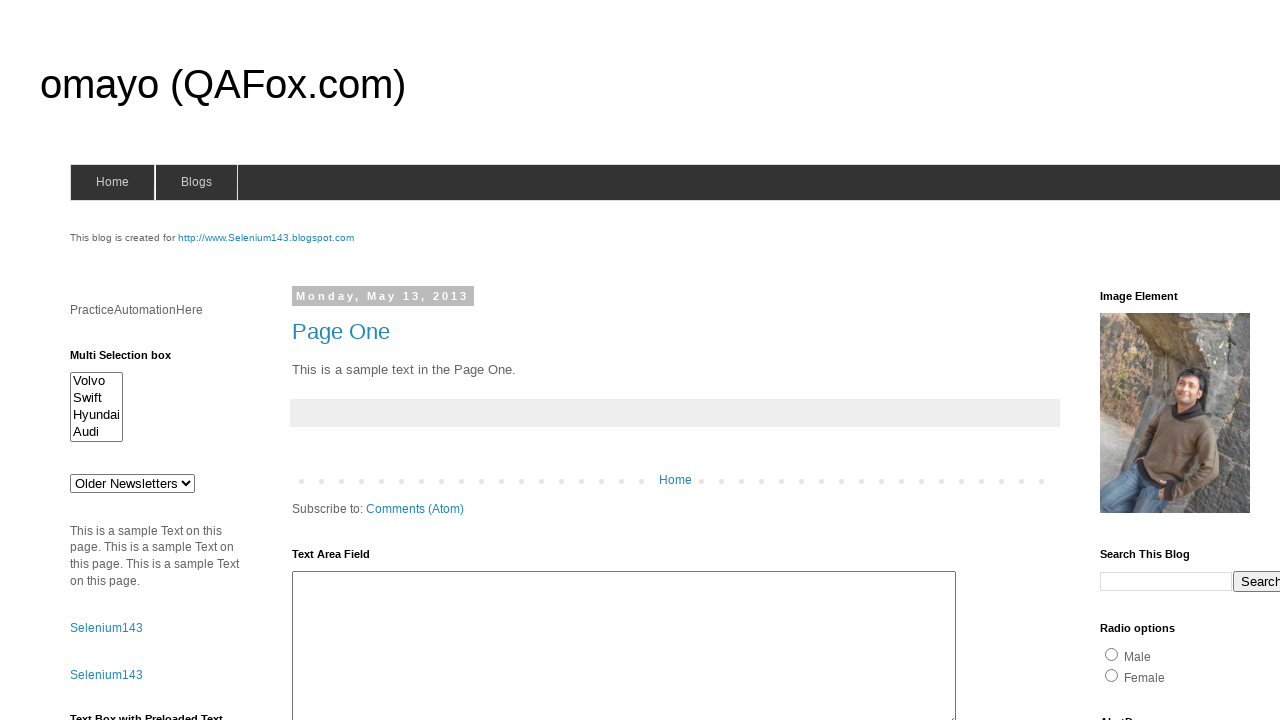

Clicked link that opens new window at (132, 360) on #HTML37 > div:nth-child(2) > p:nth-child(2) > a:nth-child(1)
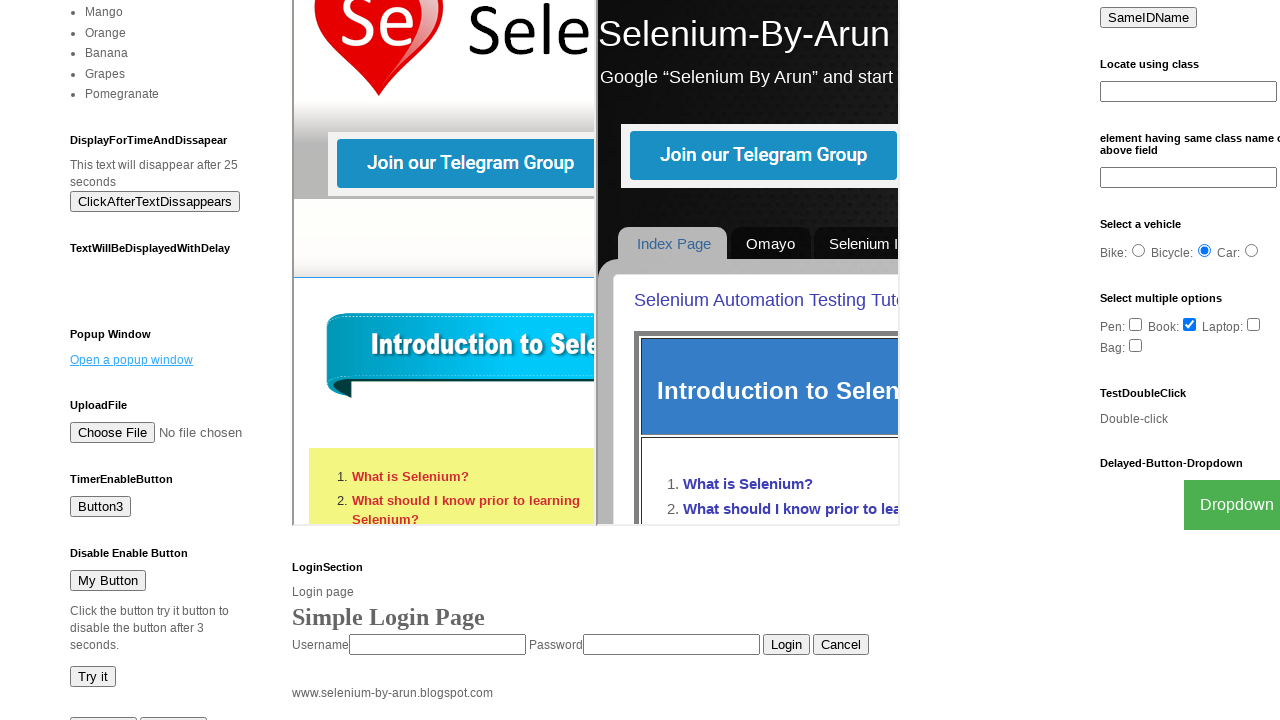

New window/popup opened and captured
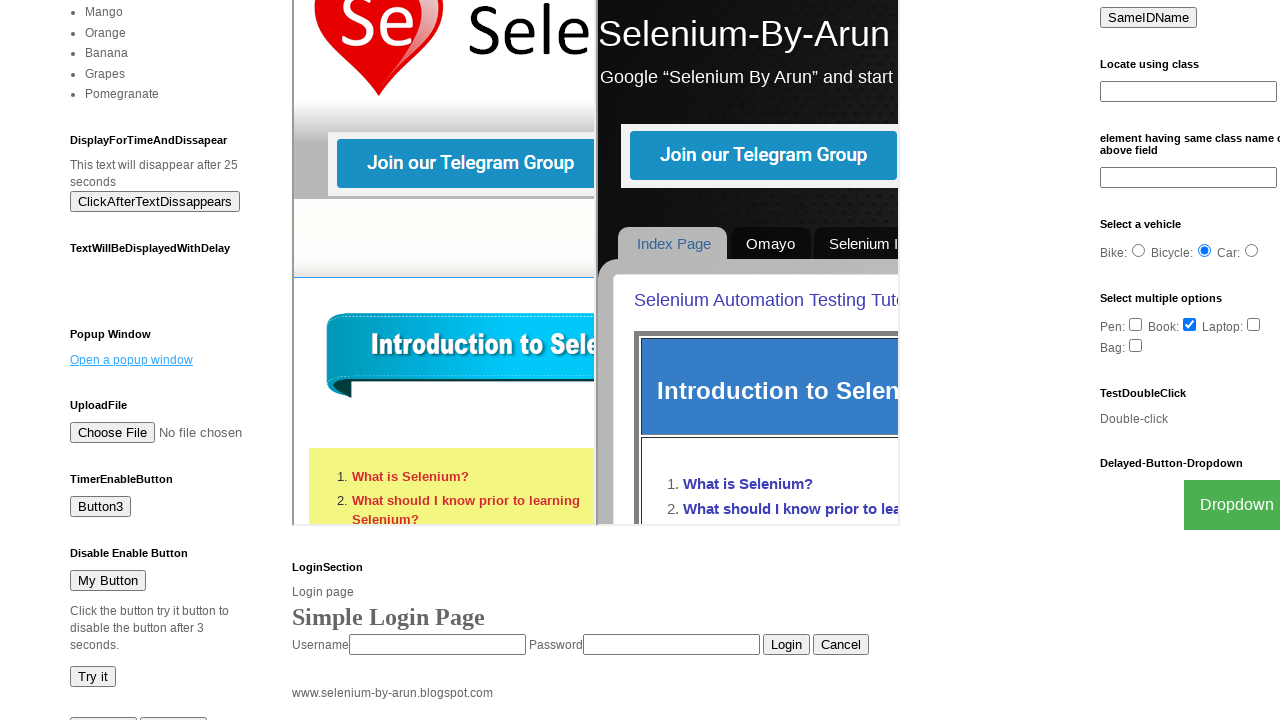

Child window loaded completely
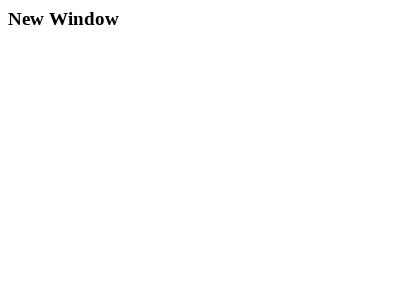

Switched back to parent window
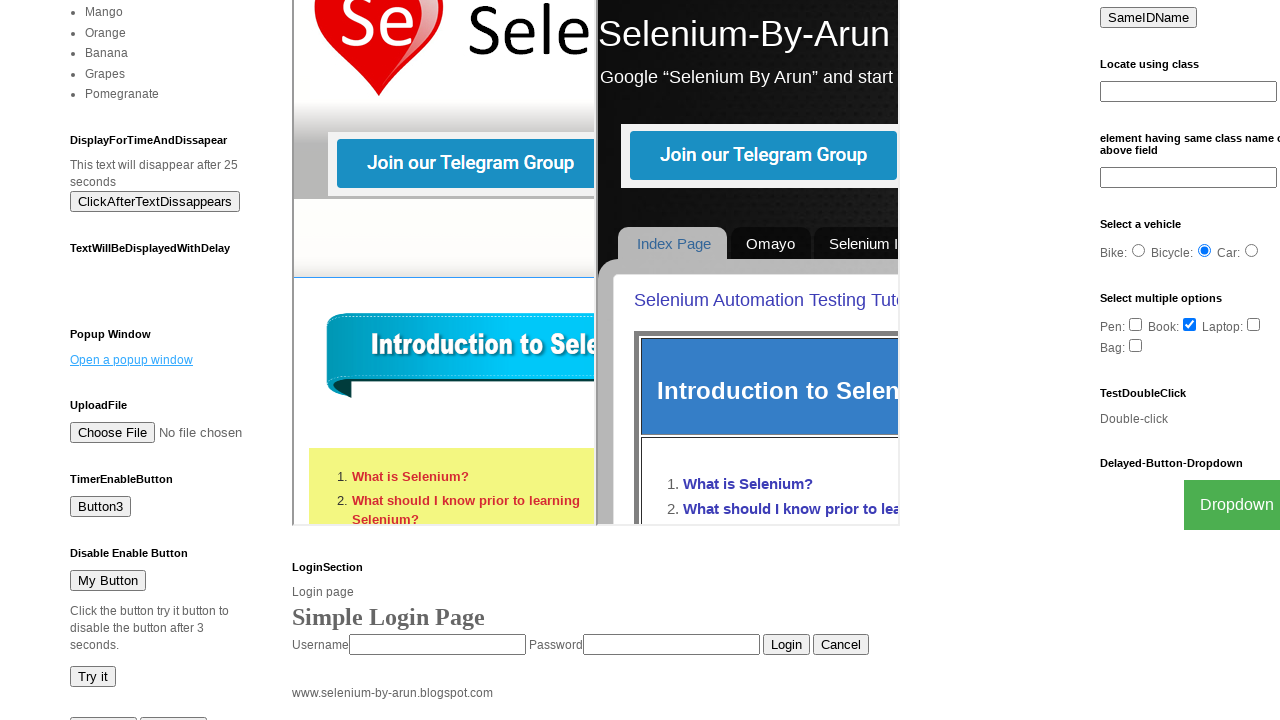

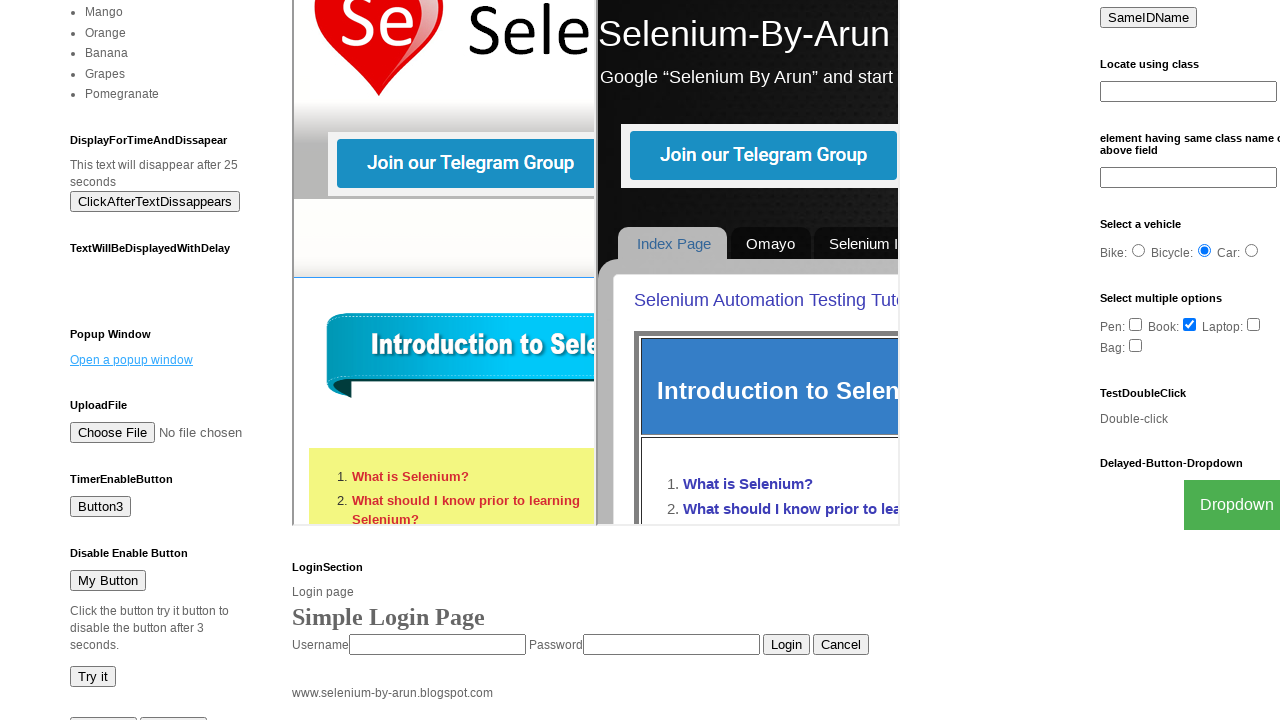